Navigates to the Browse Languages page and verifies that the first submenu item is labeled "0-9"

Starting URL: http://www.99-bottles-of-beer.net/

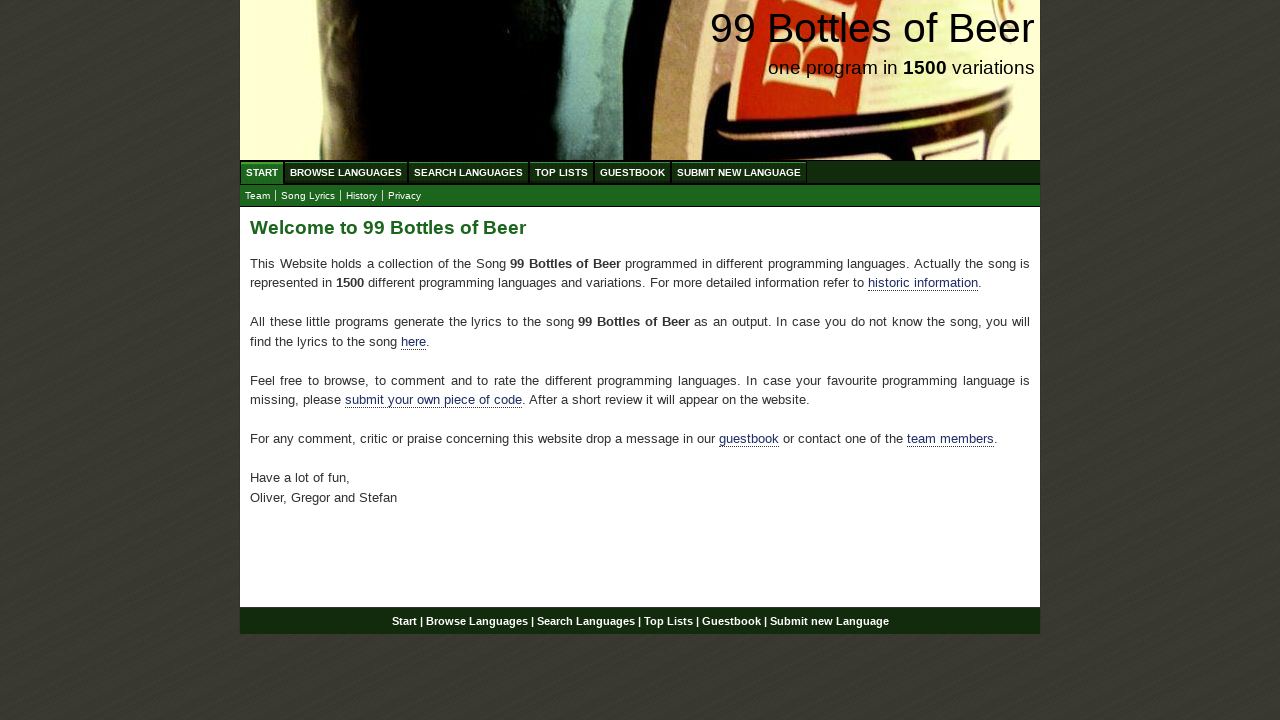

Clicked Browse Languages menu item to navigate to abc.html page at (346, 172) on xpath=//body/div[@id='wrap']/div[@id='navigation']/ul[@id='menu']/li/a[@href='/a
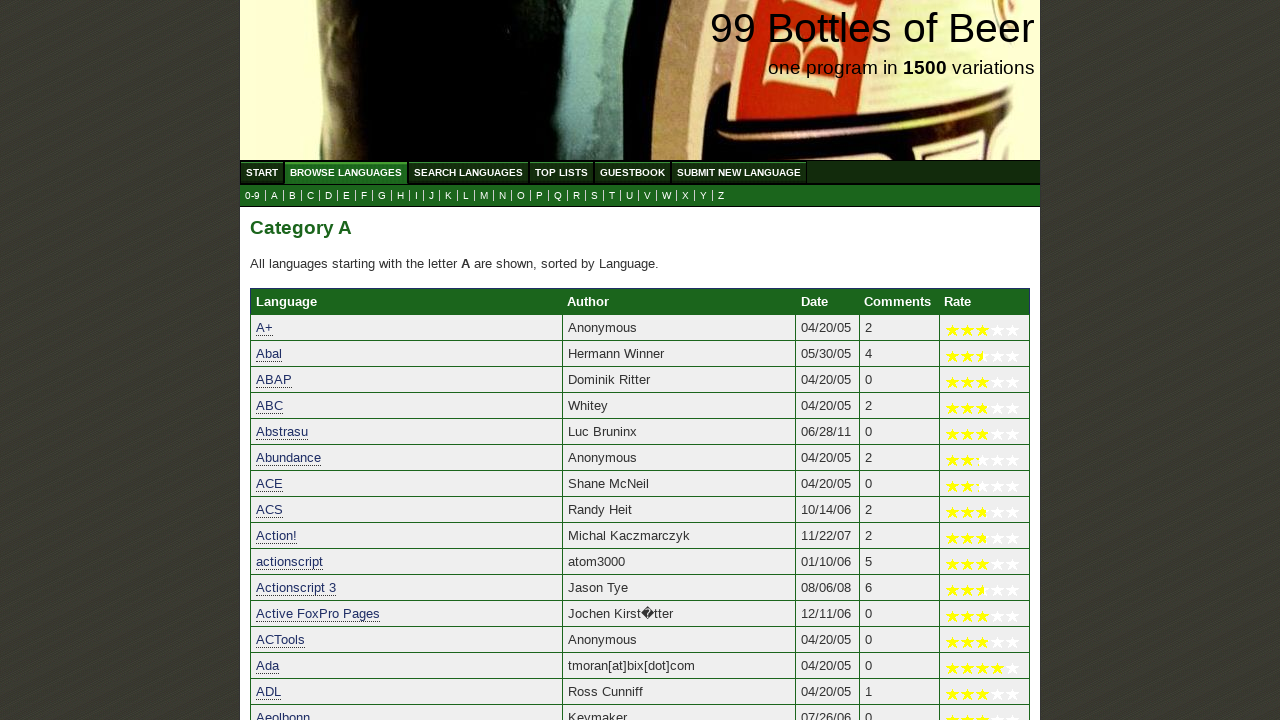

Waited for first submenu item to appear
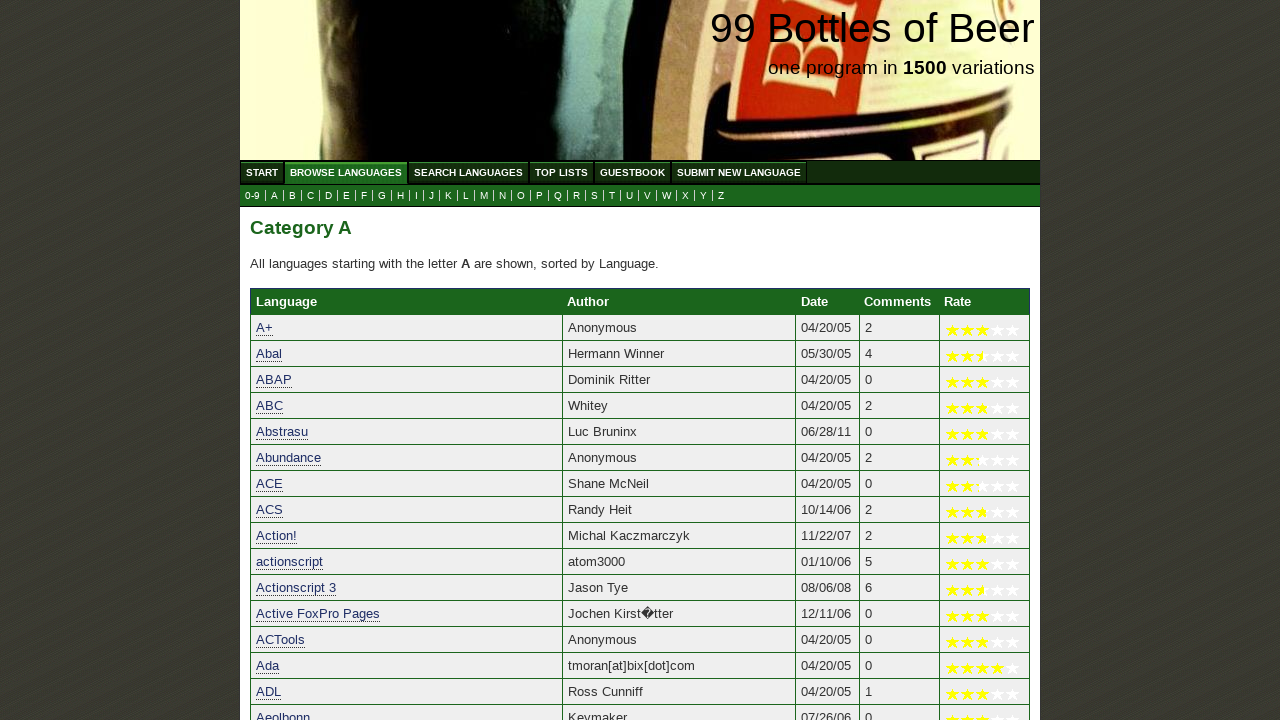

Verified first submenu item is labeled '0-9'
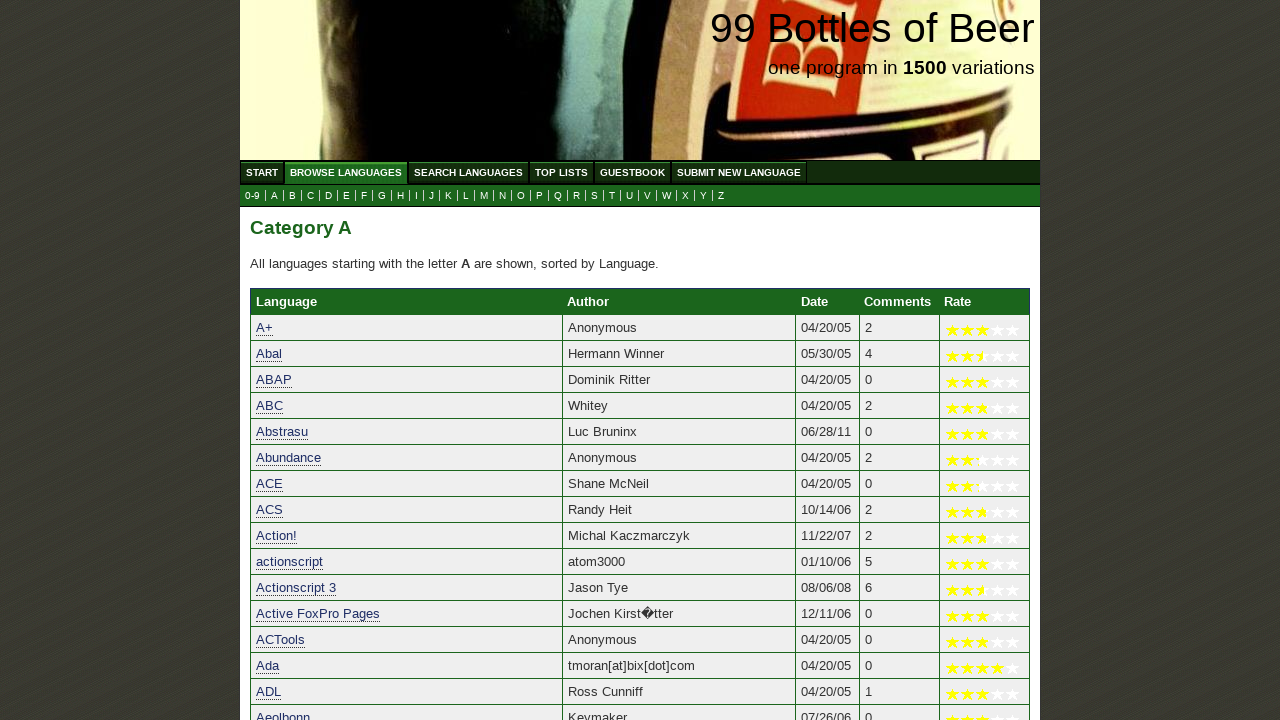

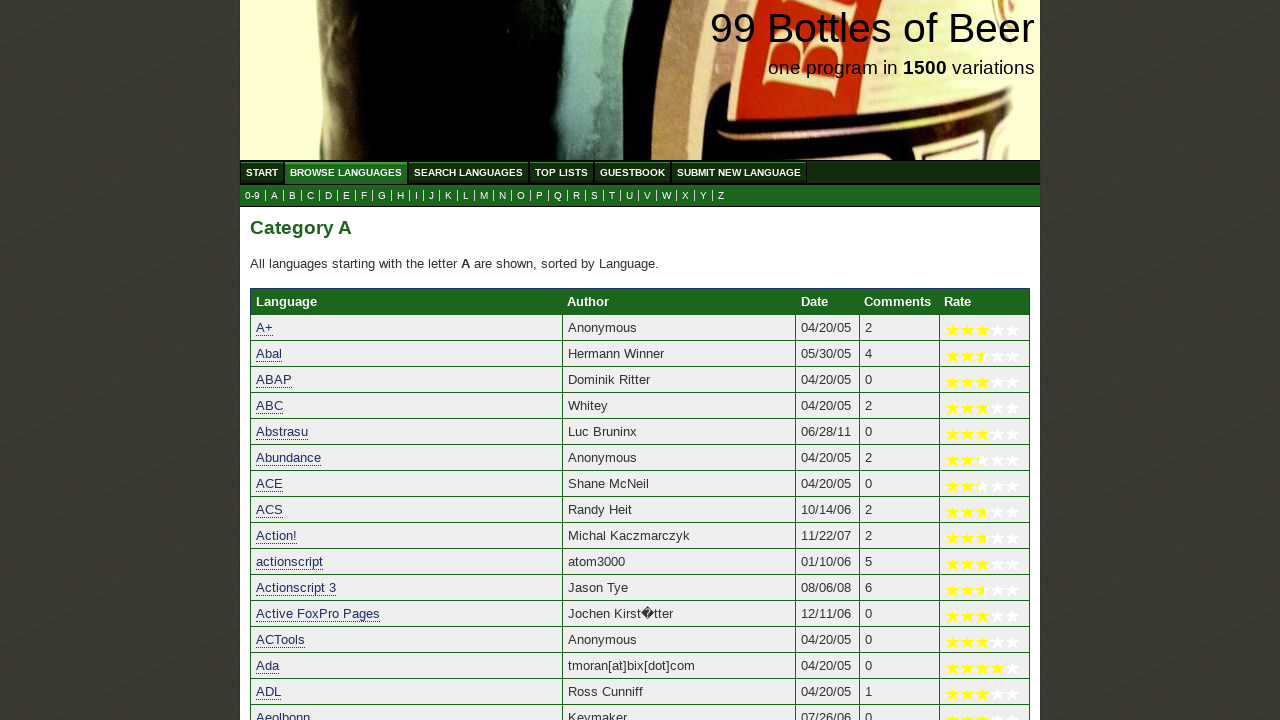